Tests a math challenge page by reading an input value, calculating a mathematical formula (log of absolute value of 12*sin(x)), filling in the answer, checking required checkboxes, and submitting the form.

Starting URL: http://suninjuly.github.io/math.html

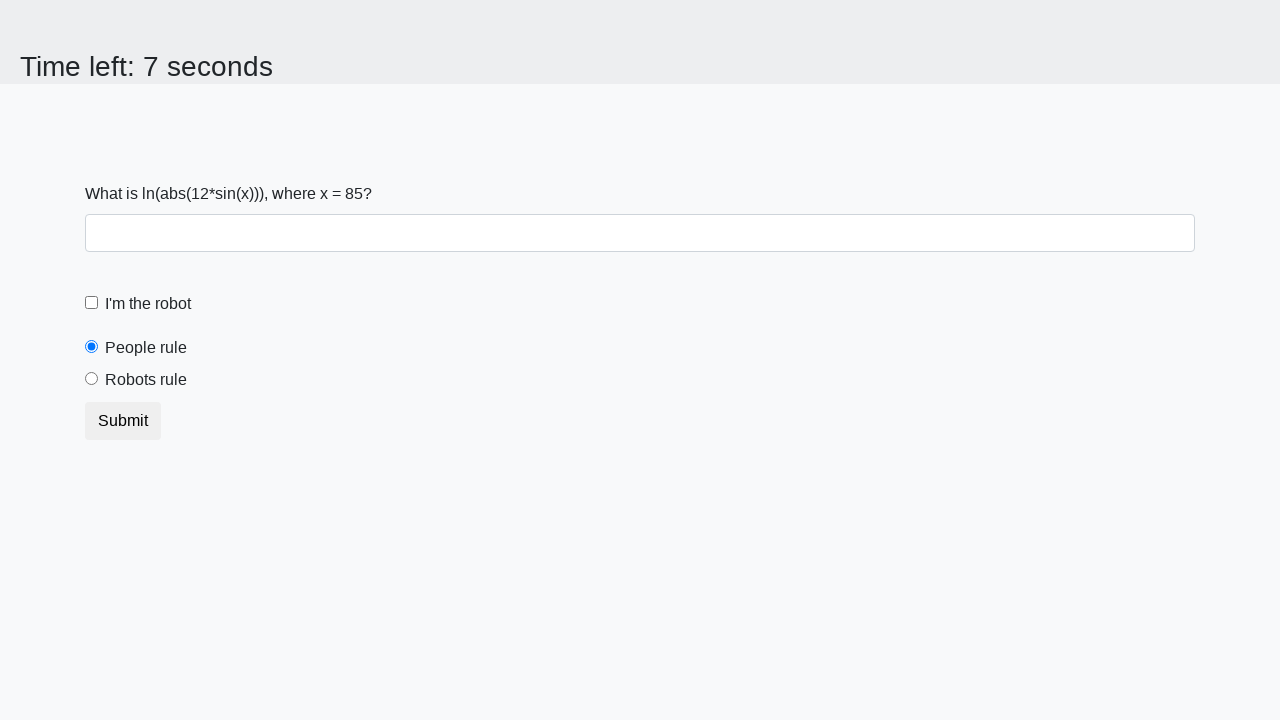

Located and read the x value from the page
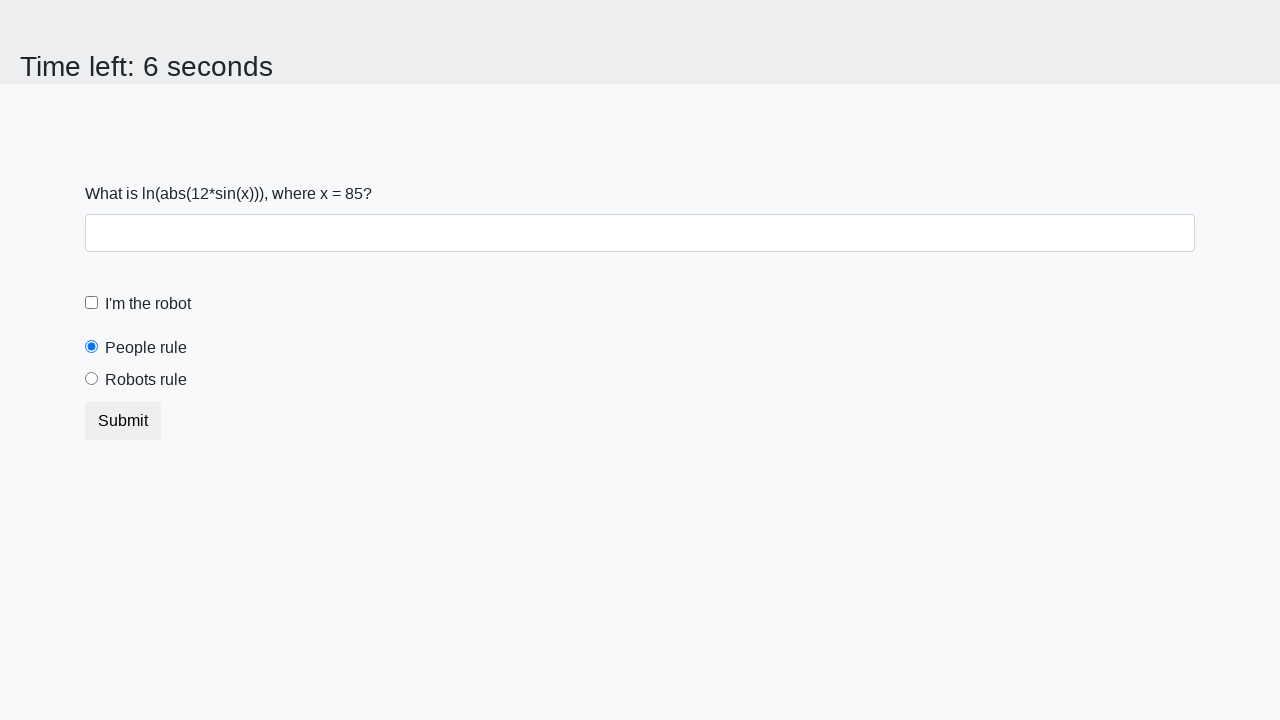

Parsed x value as integer
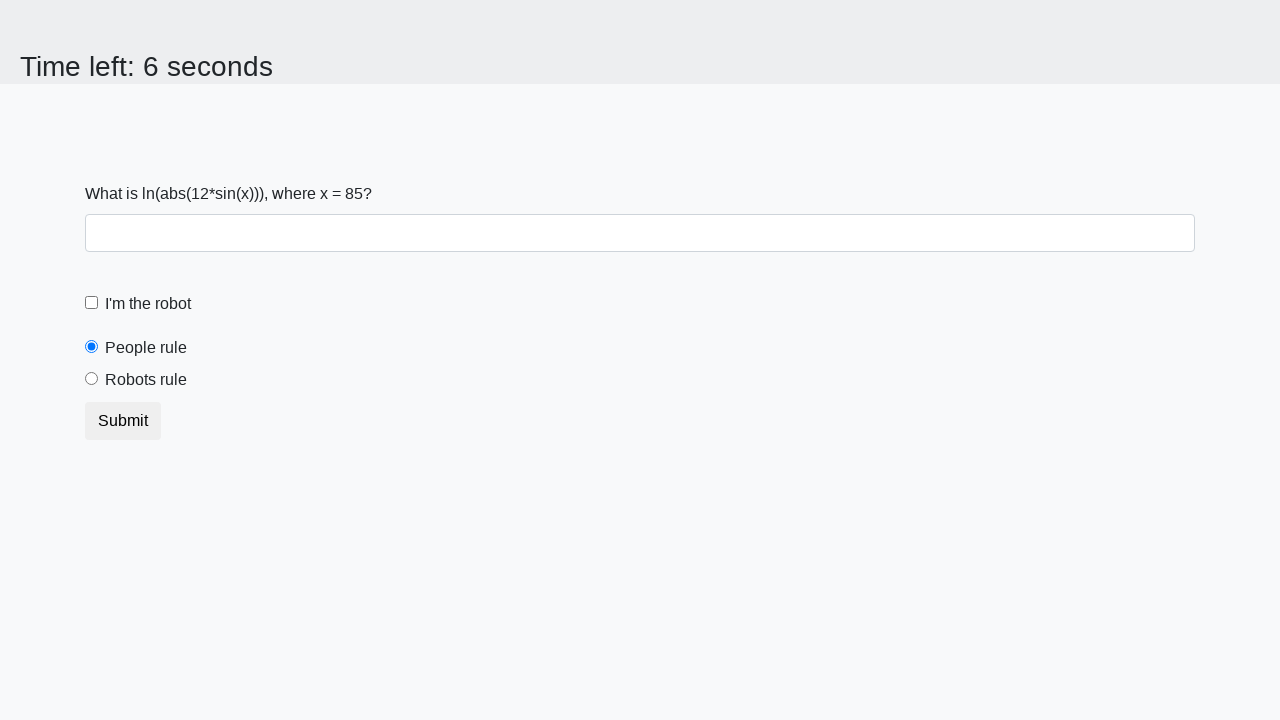

Calculated answer using formula log(|12*sin(x)|)
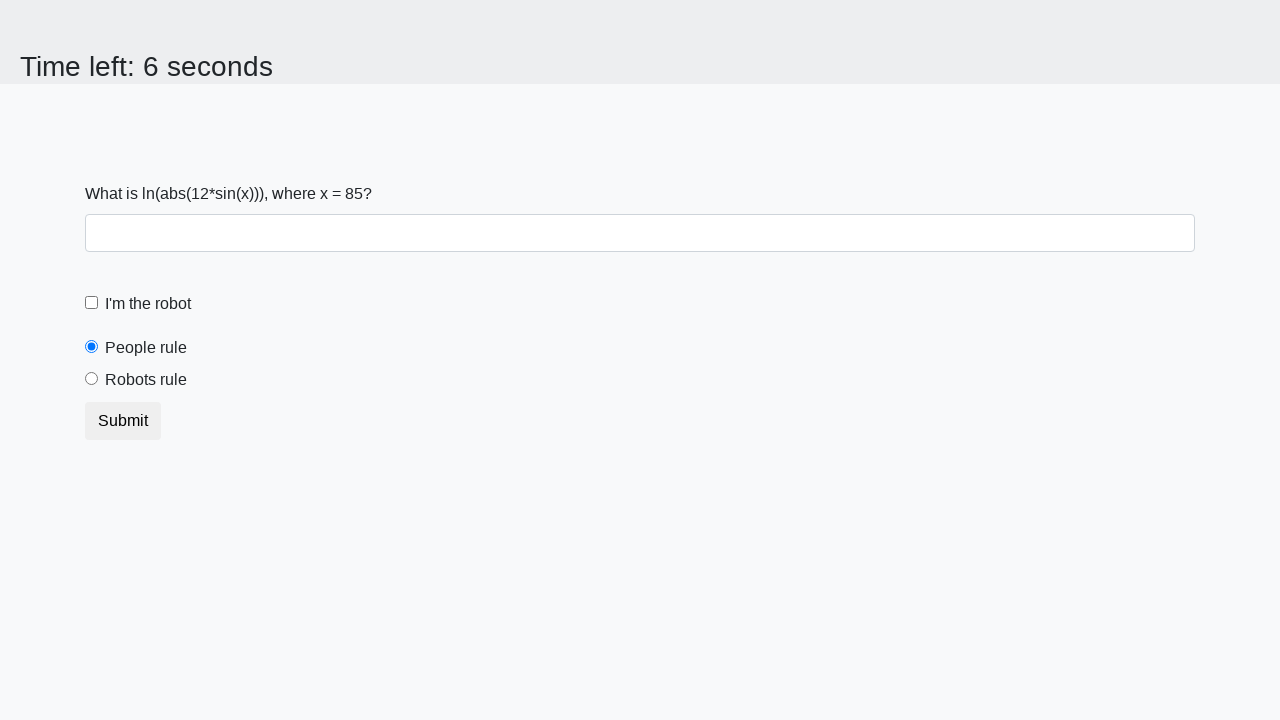

Filled answer field with calculated result on #answer
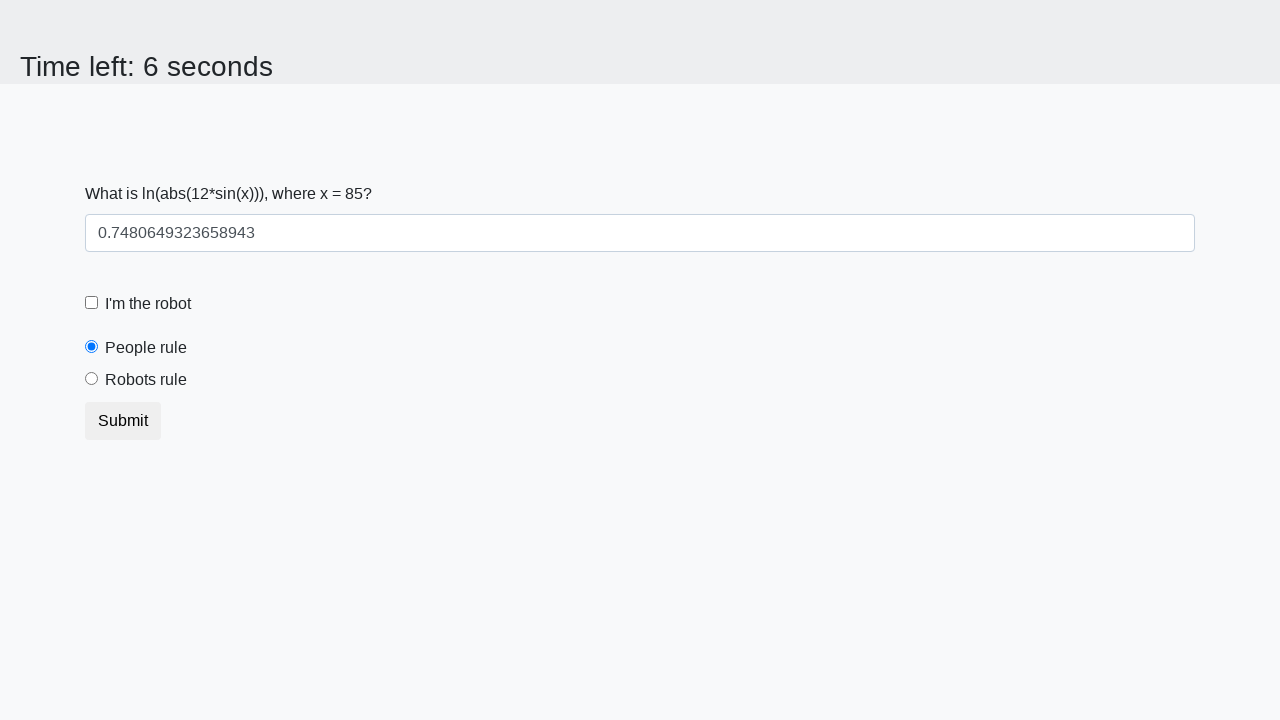

Clicked the robot checkbox at (92, 303) on #robotCheckbox
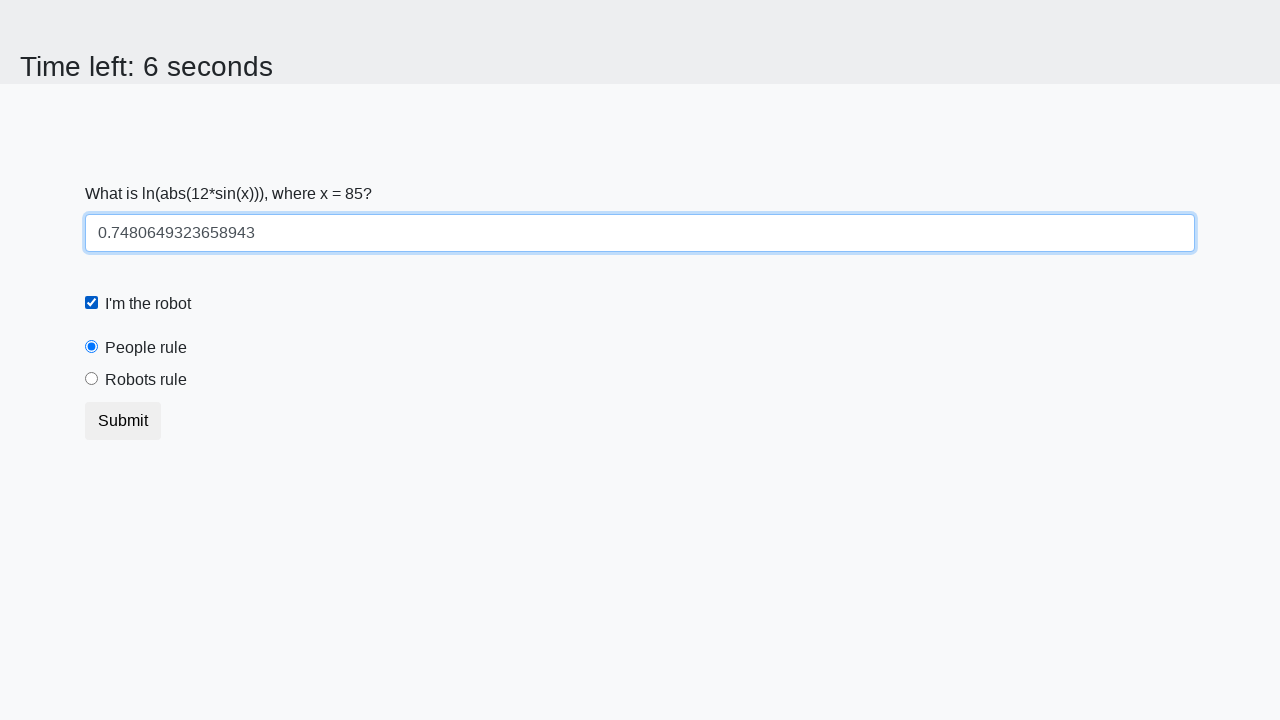

Clicked the robots rule checkbox at (92, 379) on #robotsRule
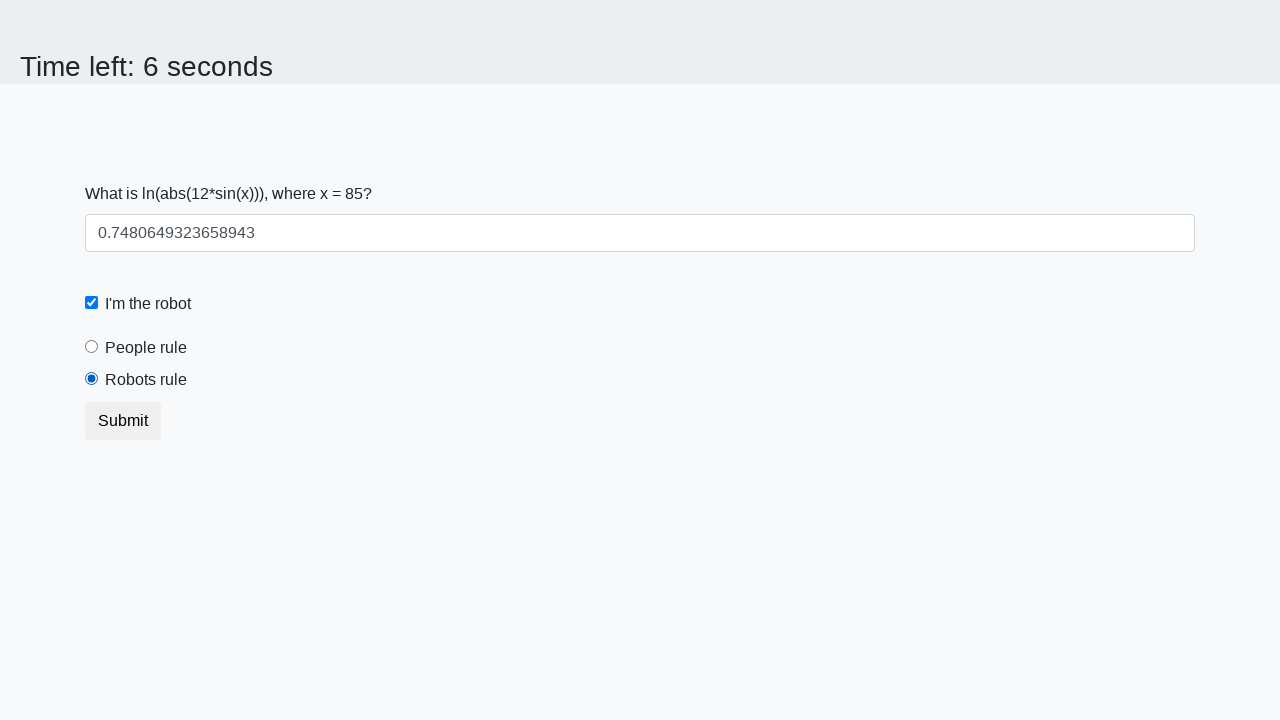

Clicked the submit button to complete the math challenge at (123, 421) on button.btn
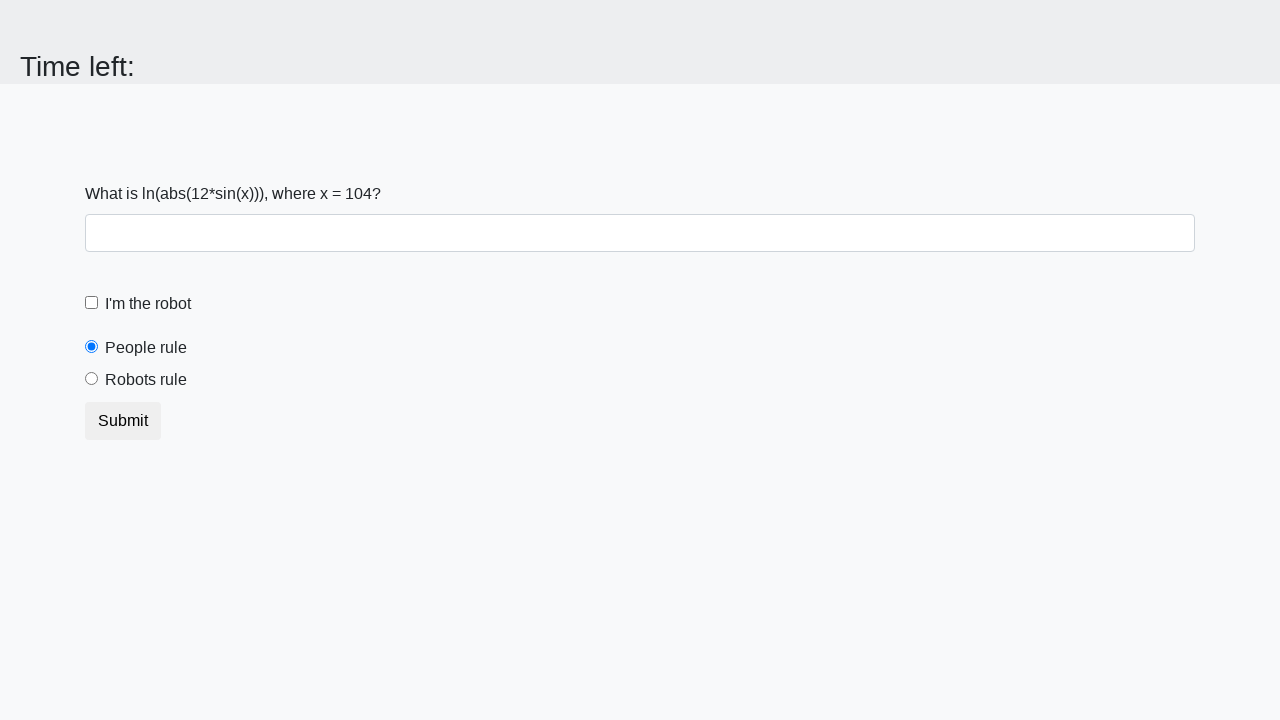

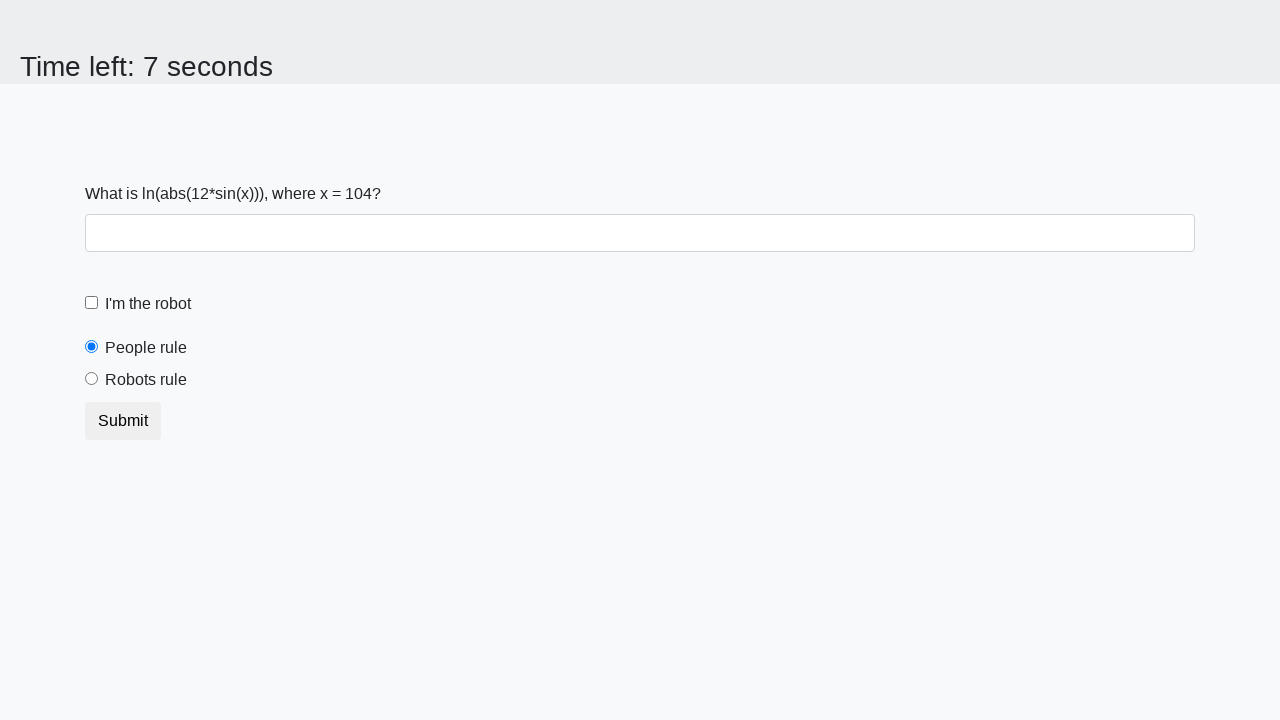